Tests the tabs jQuery UI widget by clicking through different tabs to switch between content panels.

Starting URL: https://jqueryui.com/tabs/

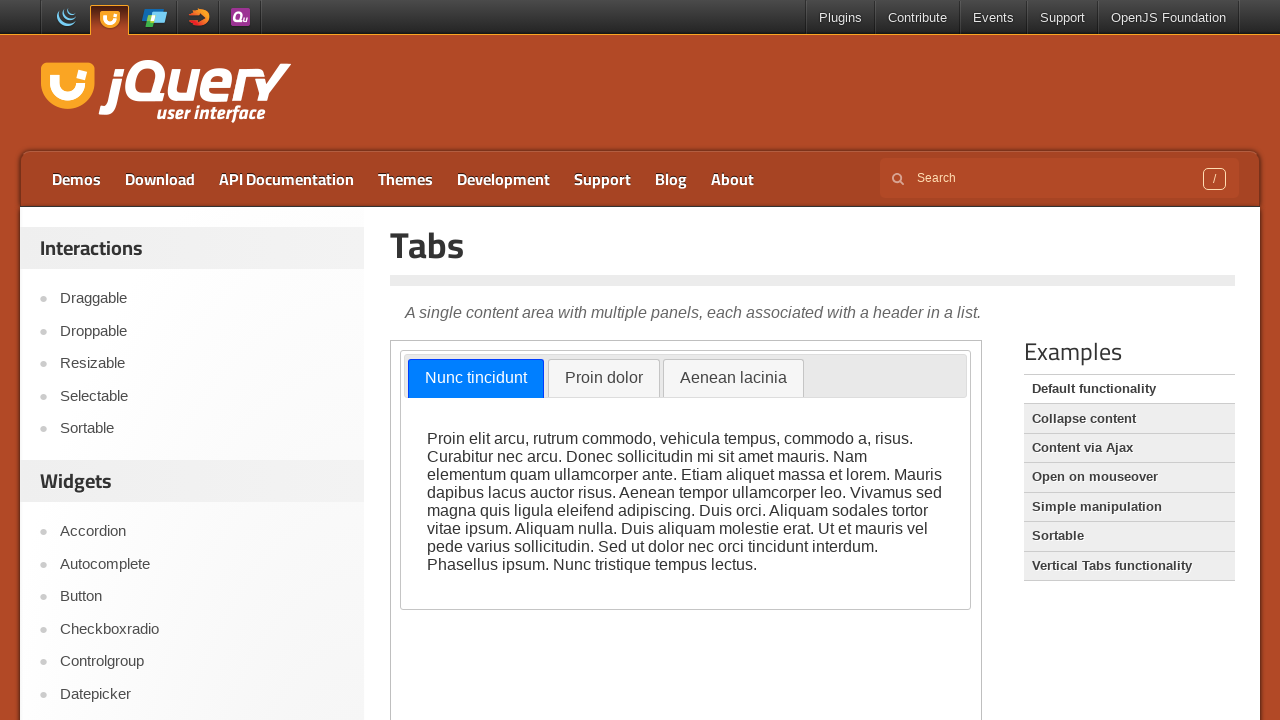

Scrolled down 300 pixels to view the tabs demo
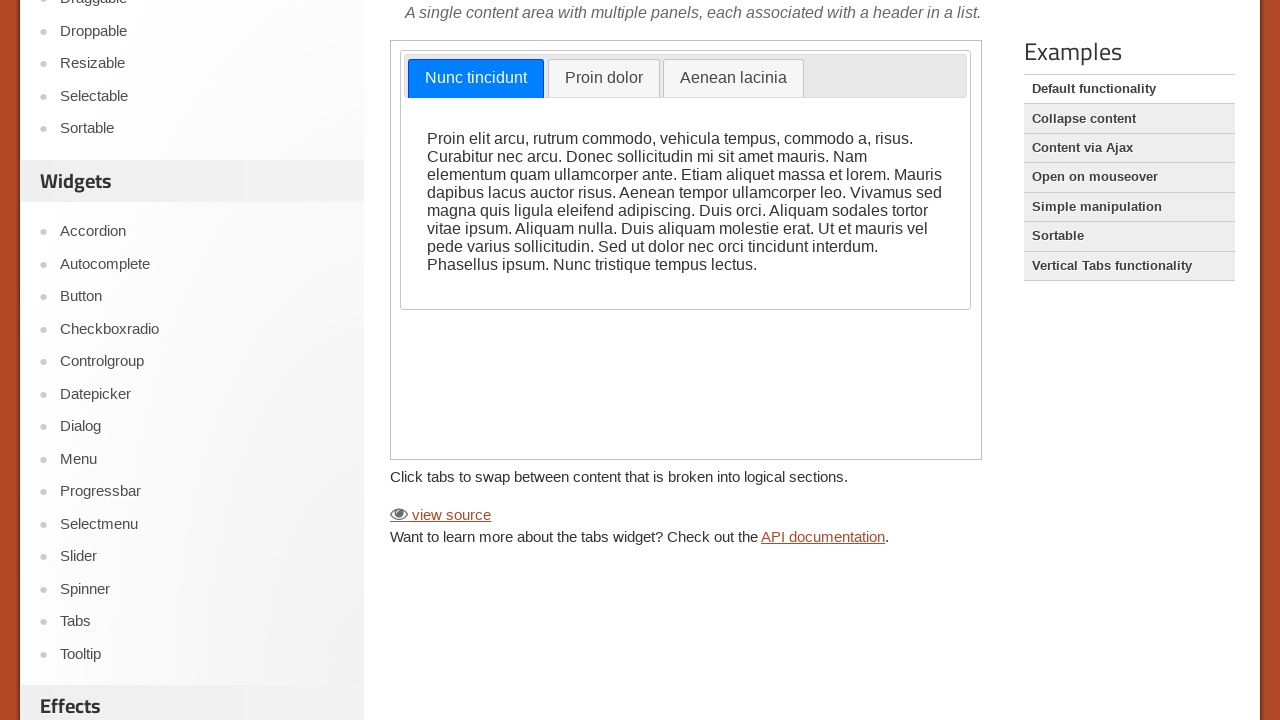

Located the demo iframe
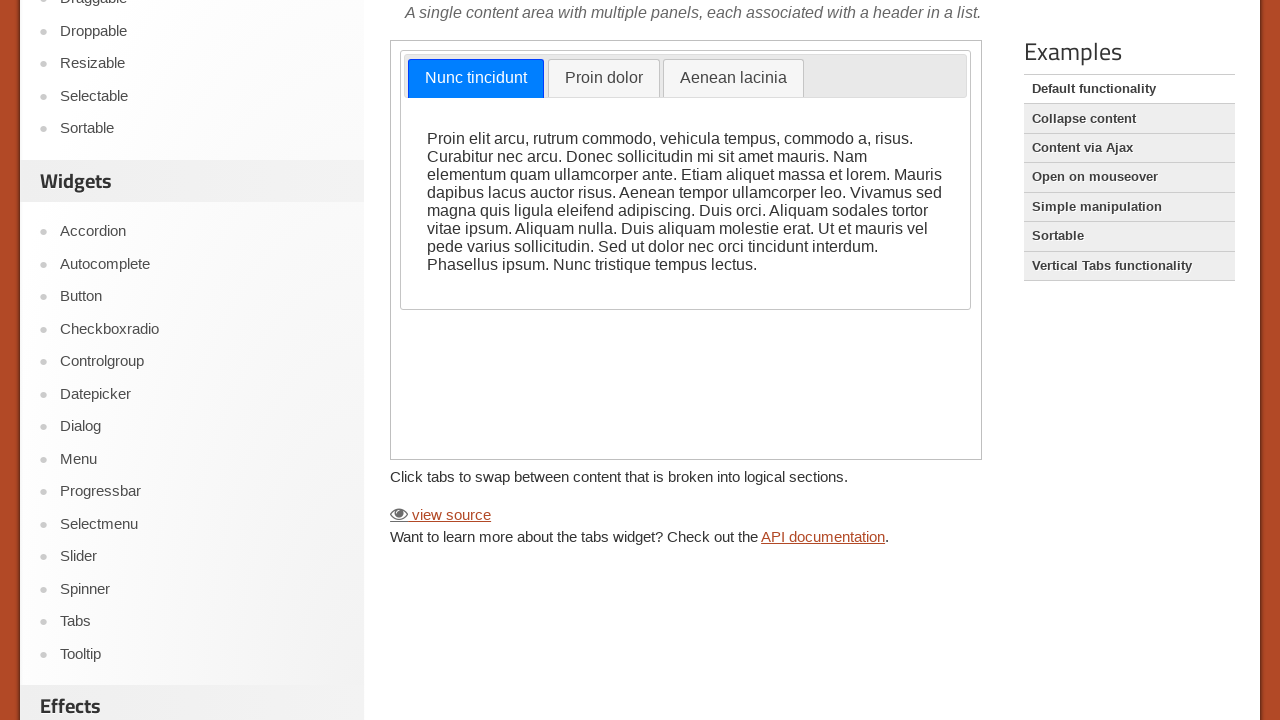

Clicked on tab 2 (Proin dolor) at (604, 79) on iframe >> nth=0 >> internal:control=enter-frame >> text=Proin dolor
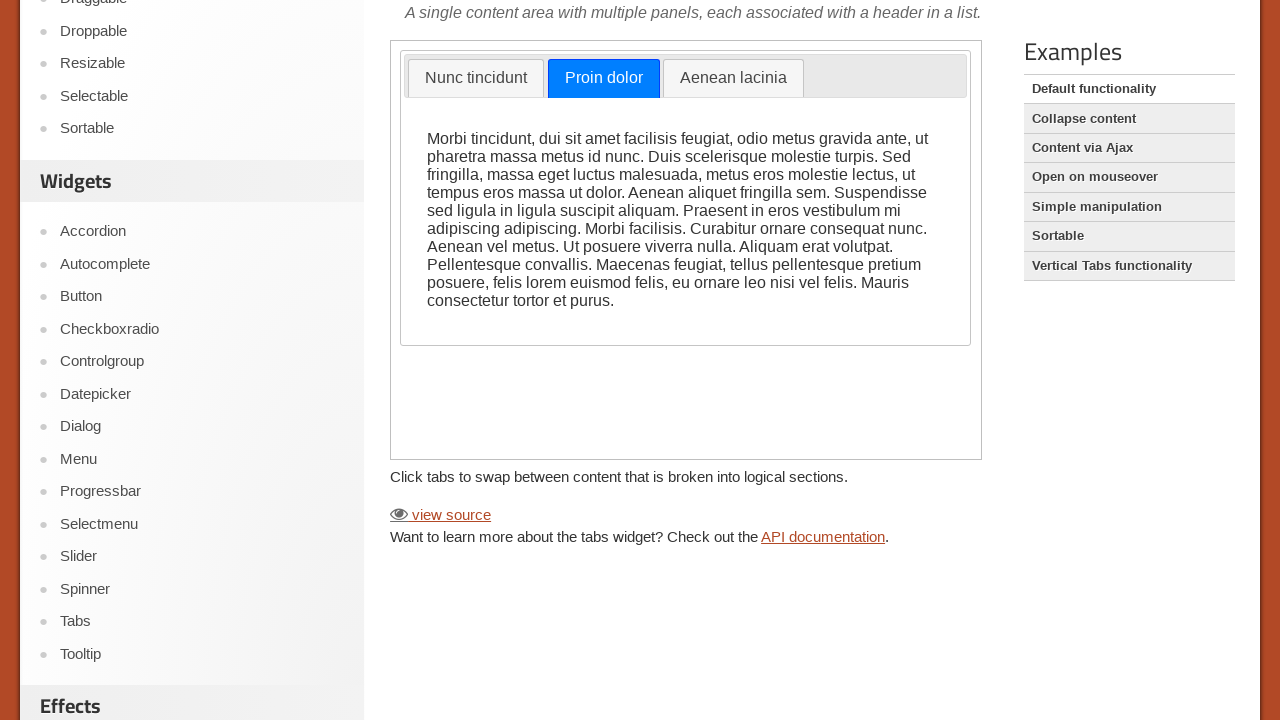

Clicked on tab 3 (Aenean lacinia) at (733, 79) on iframe >> nth=0 >> internal:control=enter-frame >> text=Aenean lacinia
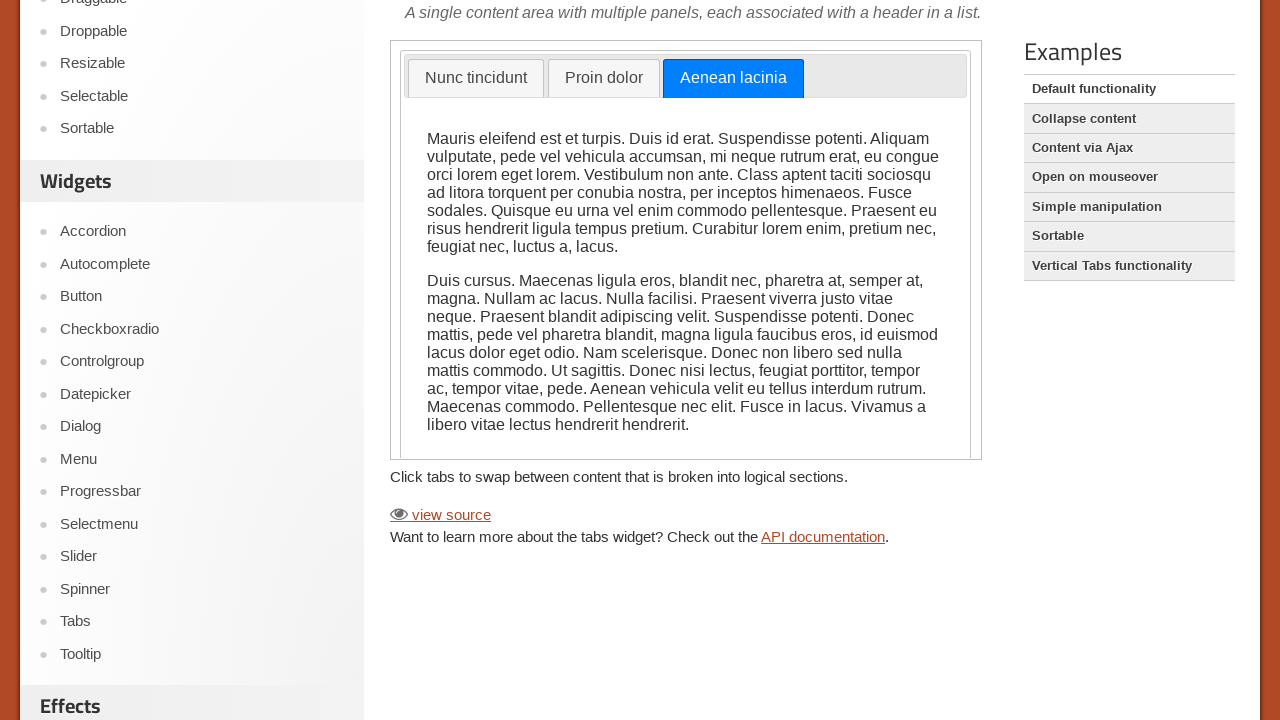

Clicked on tab 1 (Nunc tincidunt) at (476, 79) on iframe >> nth=0 >> internal:control=enter-frame >> text=Nunc tincidunt
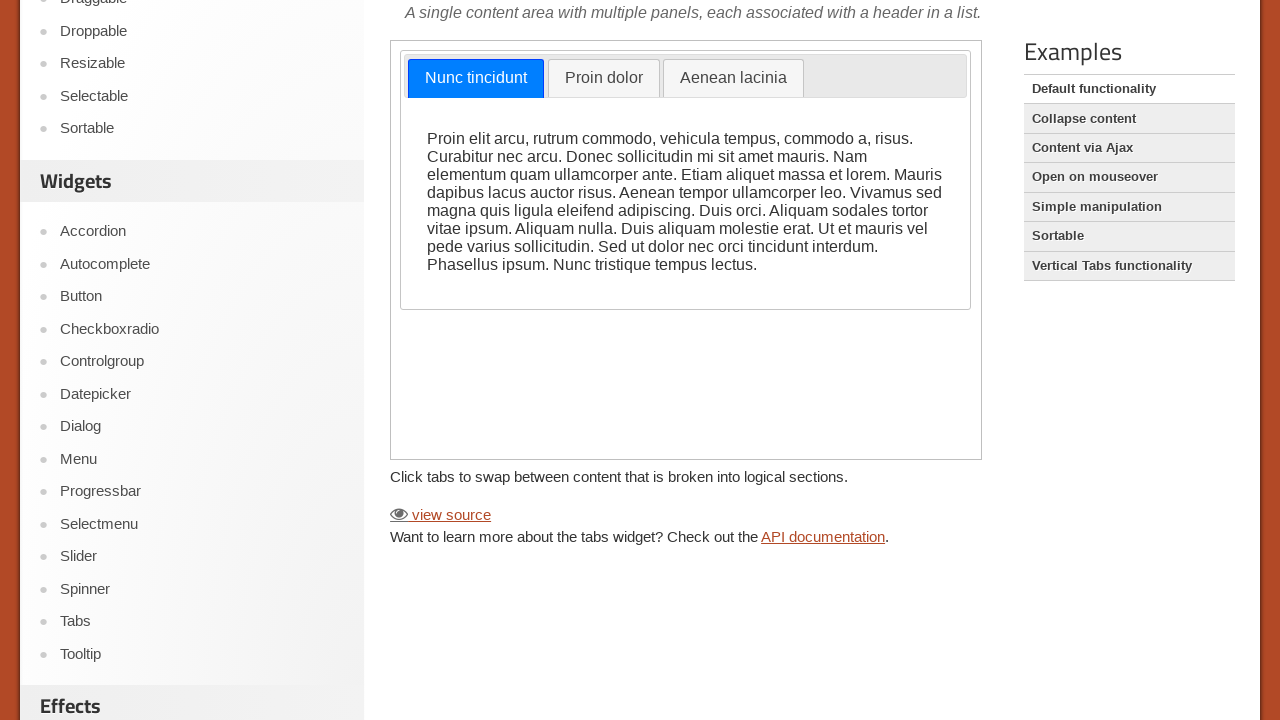

Verified tab 1 content is visible
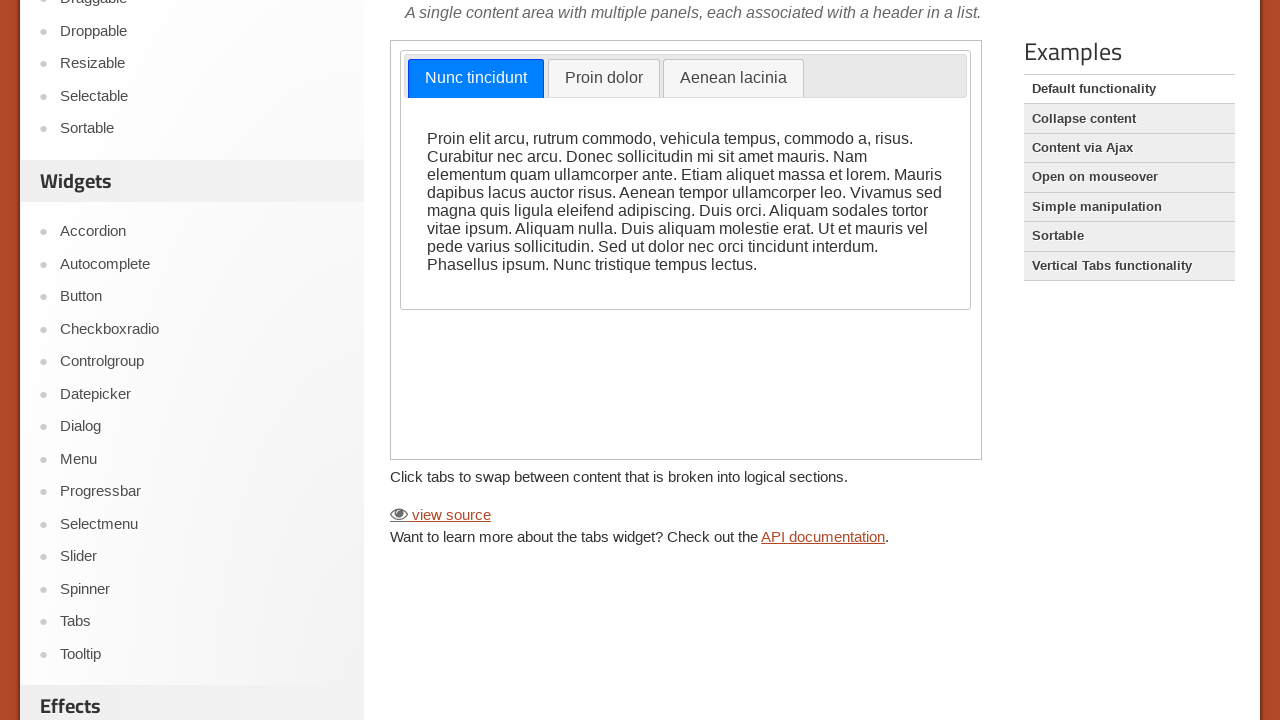

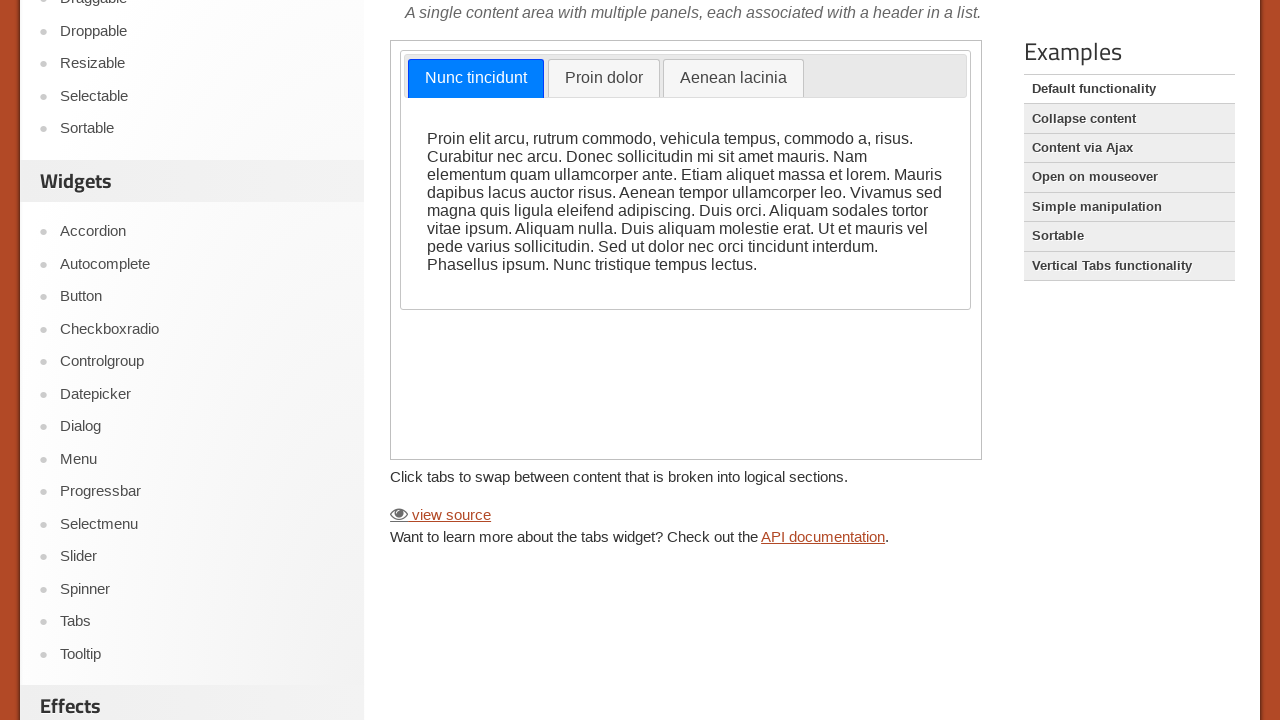